Tests double-click functionality by performing a double-click action on a button and verifying that the expected message appears confirming the action was successful.

Starting URL: https://demoqa.com/buttons

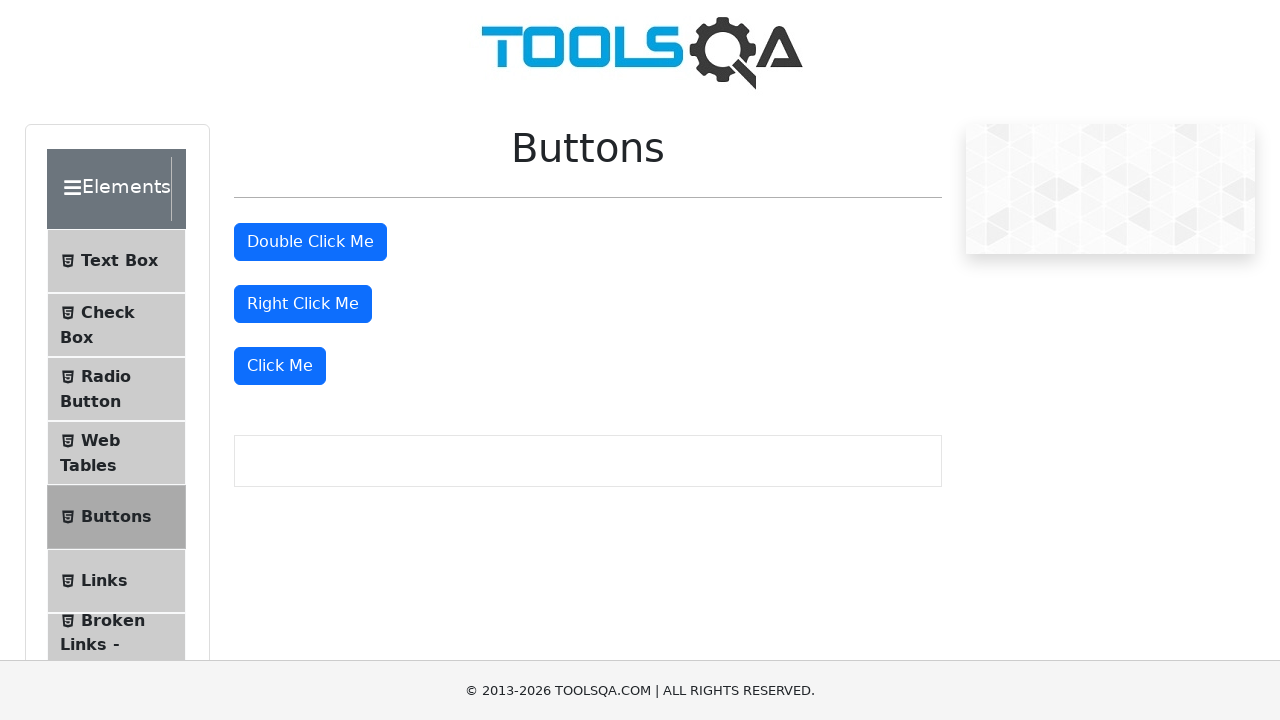

Double-clicked the double click button at (310, 242) on #doubleClickBtn
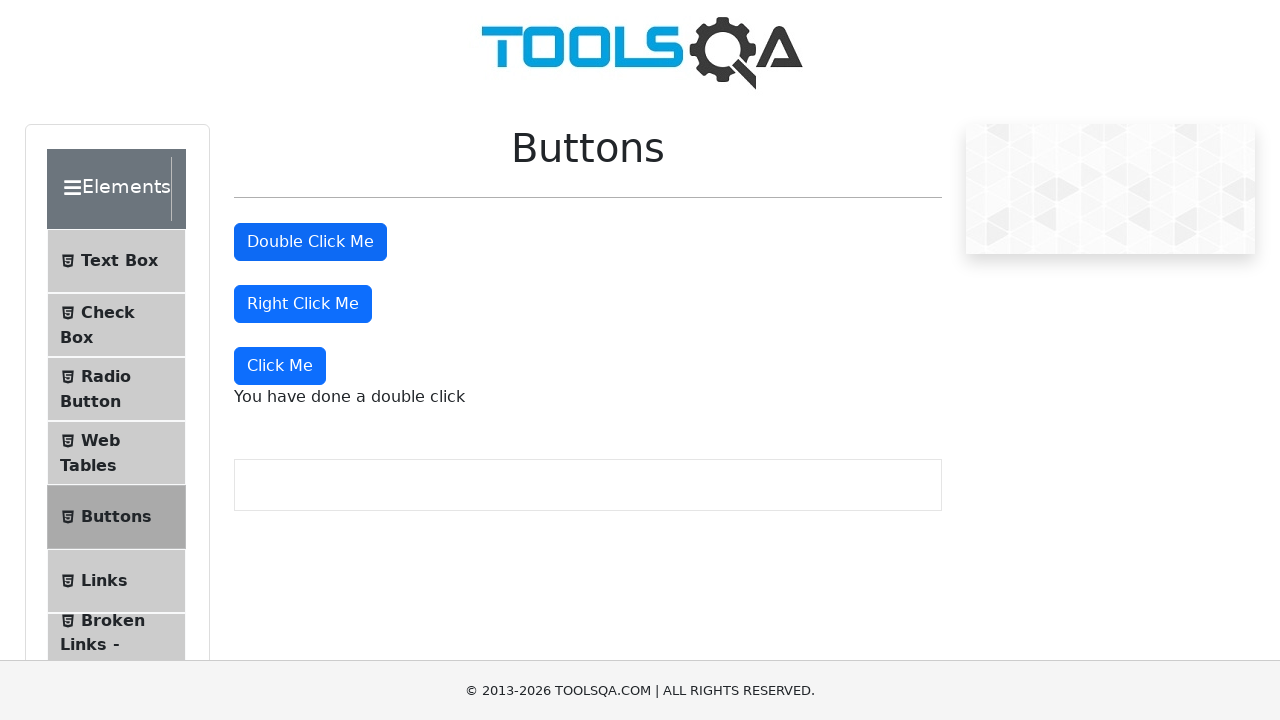

Double click message element appeared
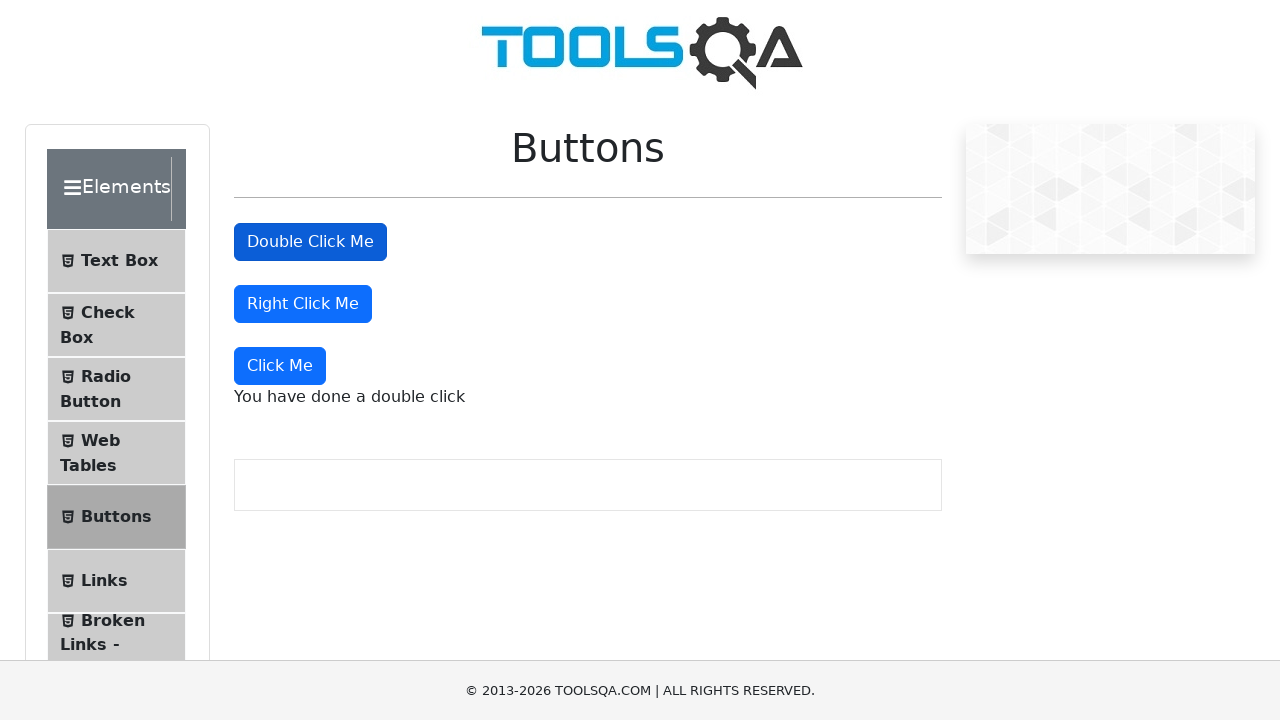

Located double click message element
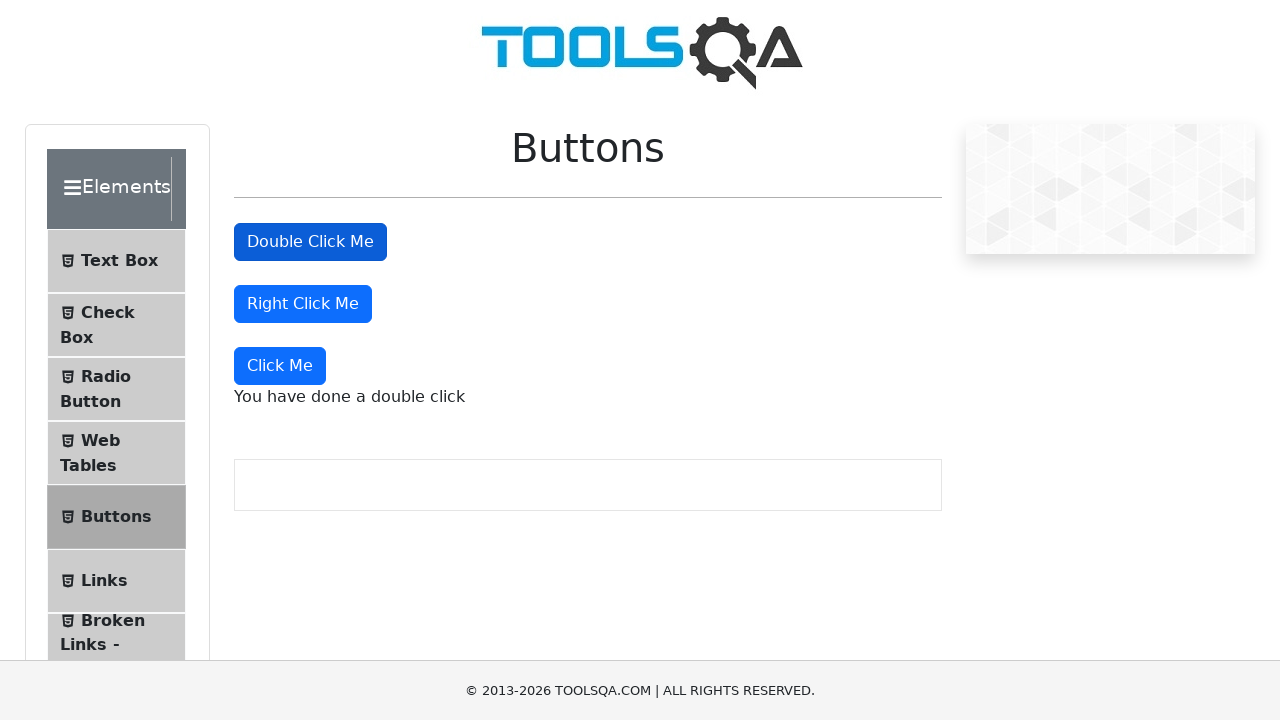

Verified message text is 'You have done a double click'
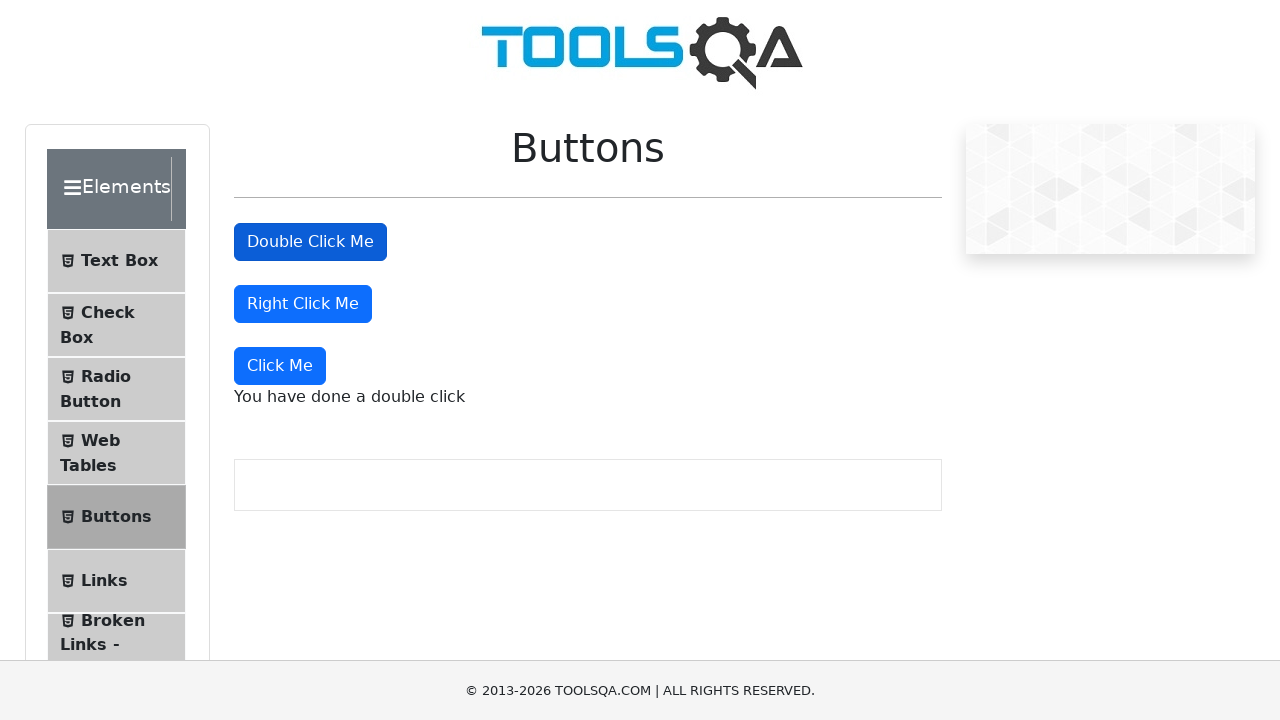

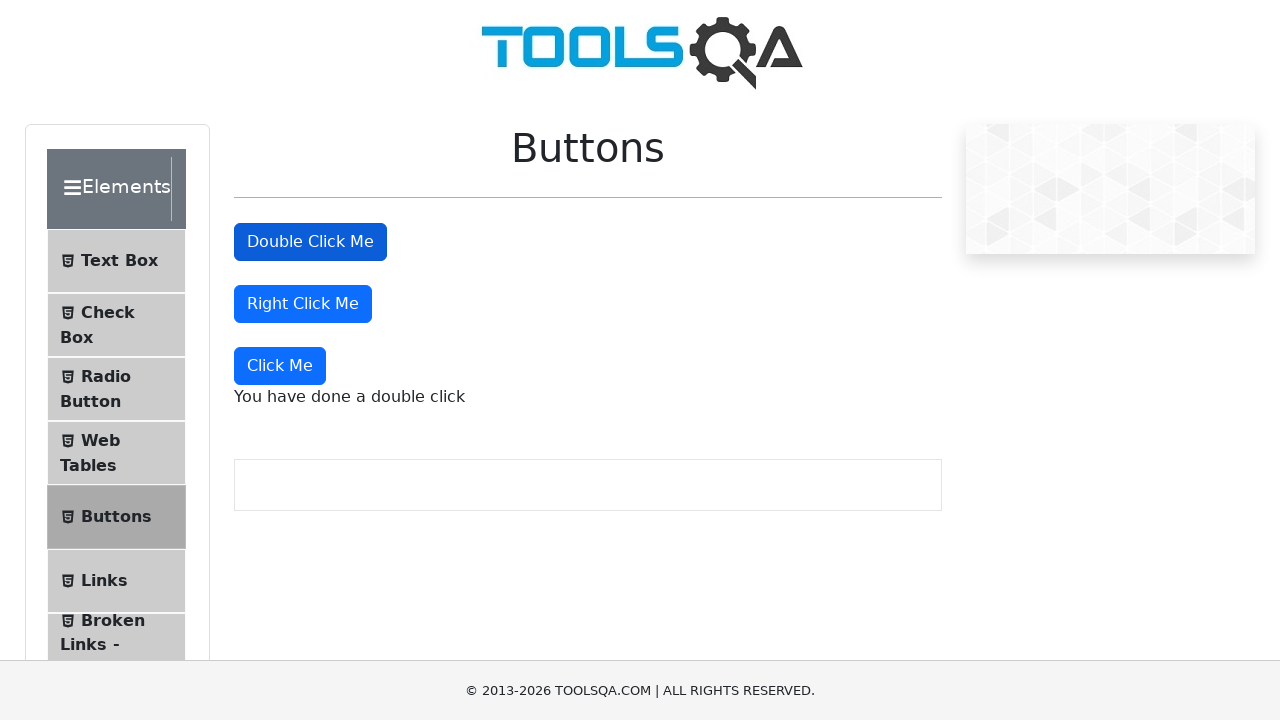